Tests dynamic controls by clicking Remove button and waiting for the success message to appear

Starting URL: http://the-internet.herokuapp.com/dynamic_controls

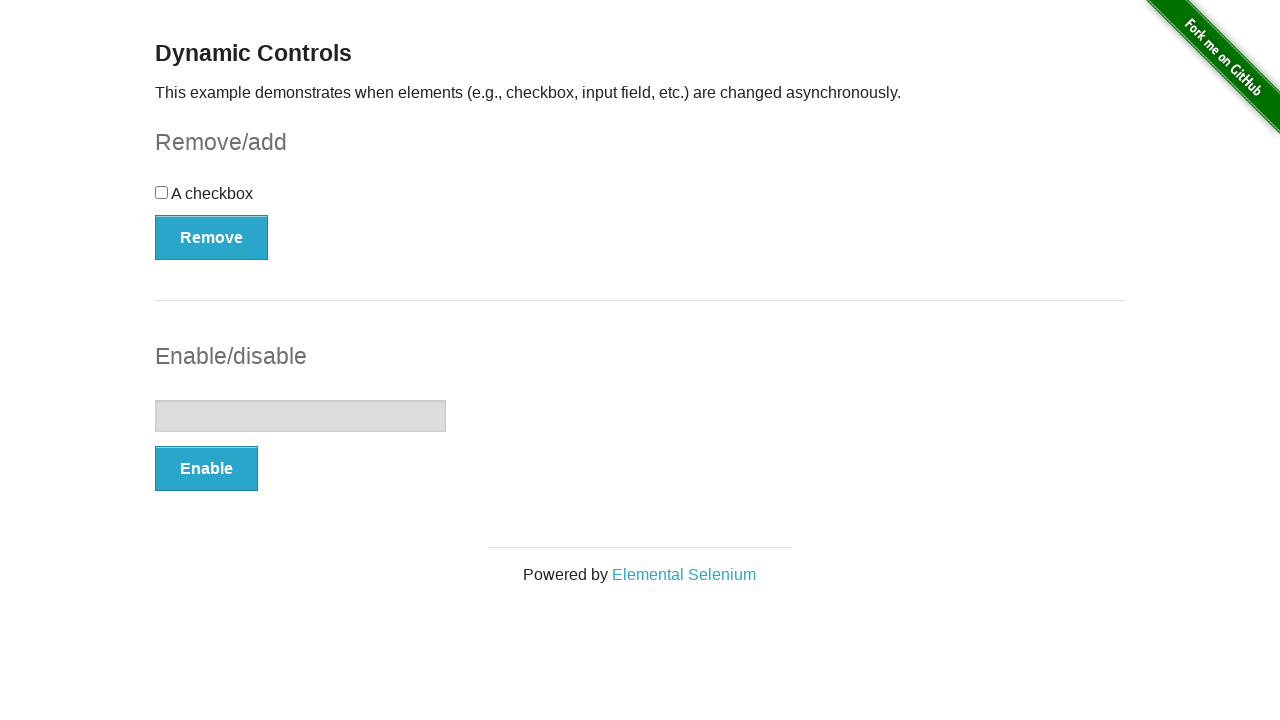

Clicked the Remove button at (212, 237) on xpath=//*[.='Remove']
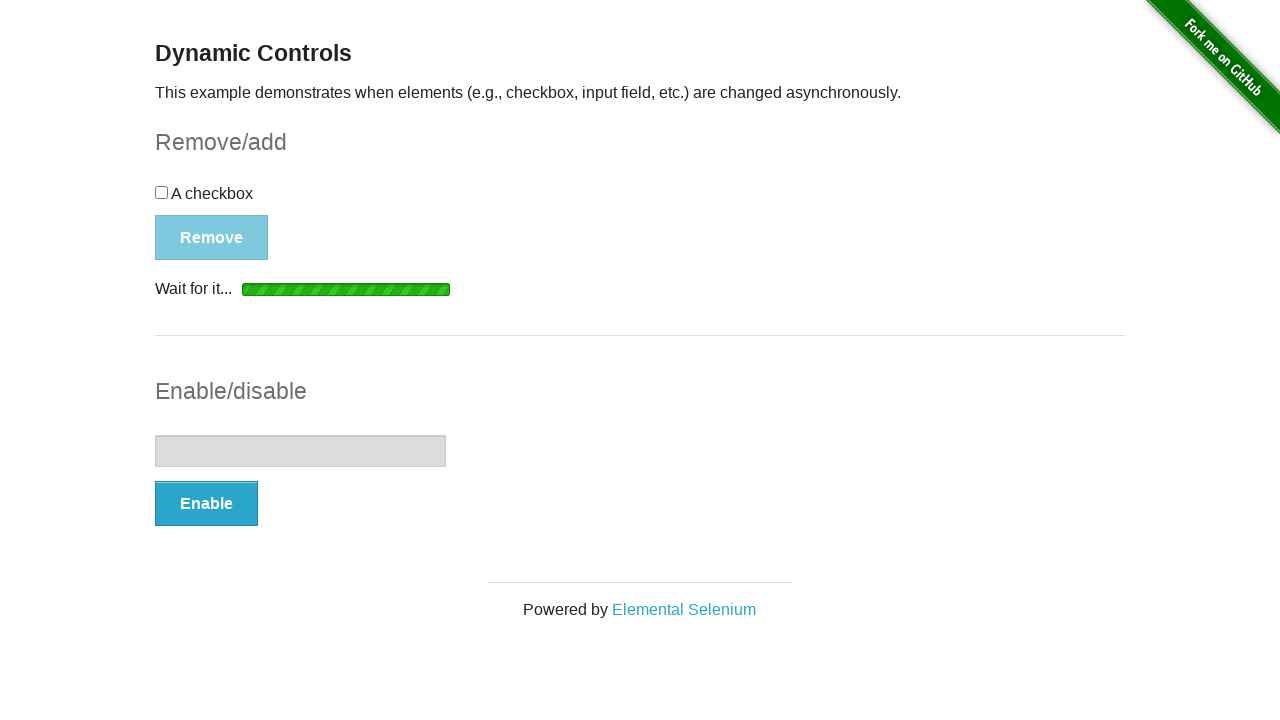

Success message appeared
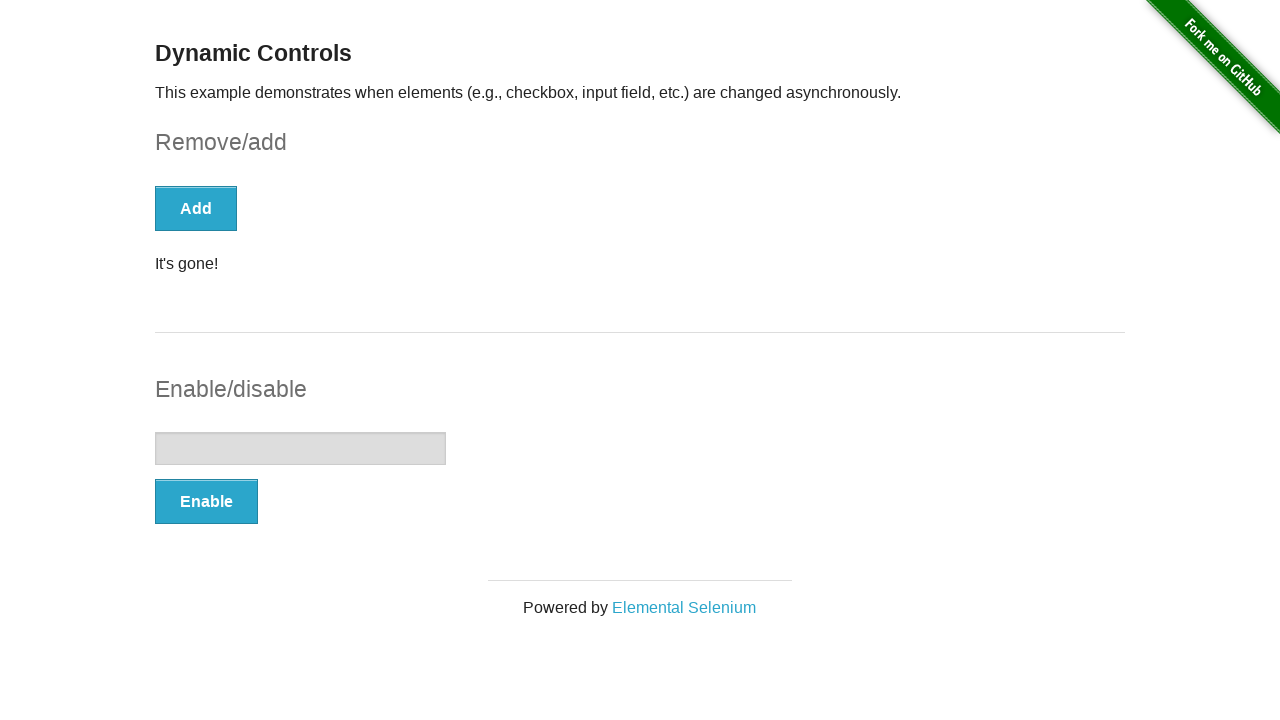

Retrieved message text: It's gone!
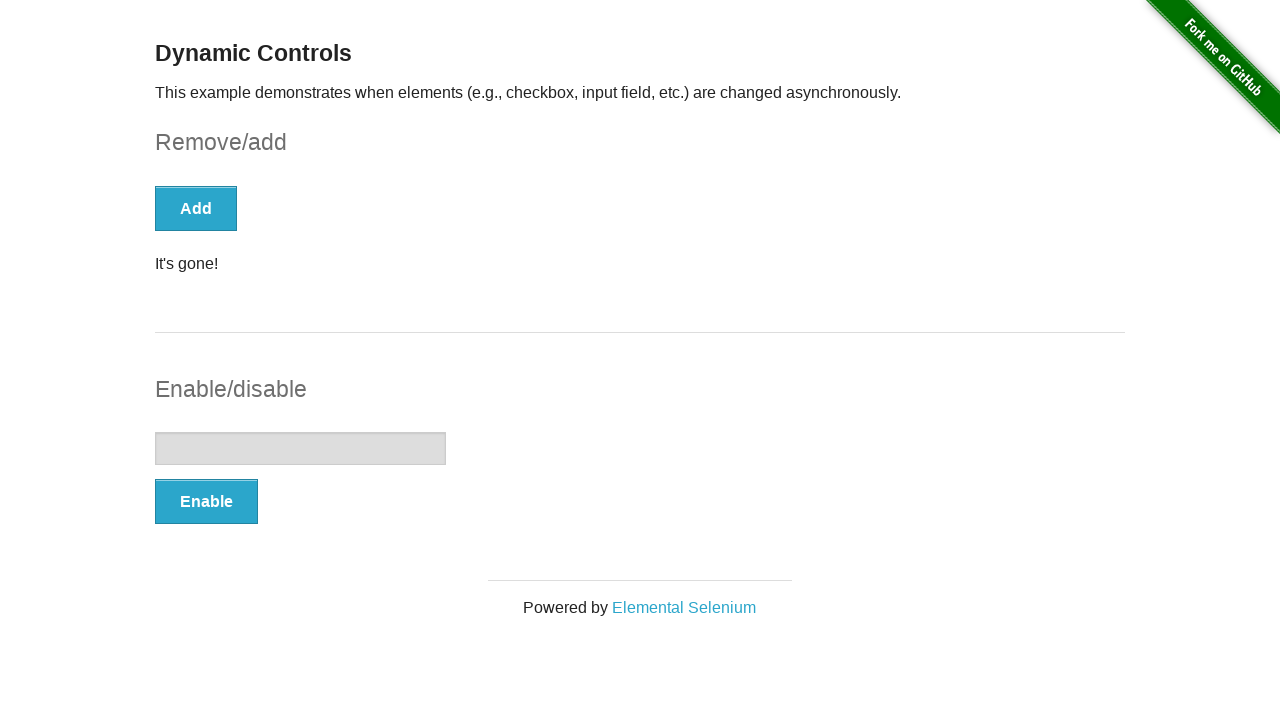

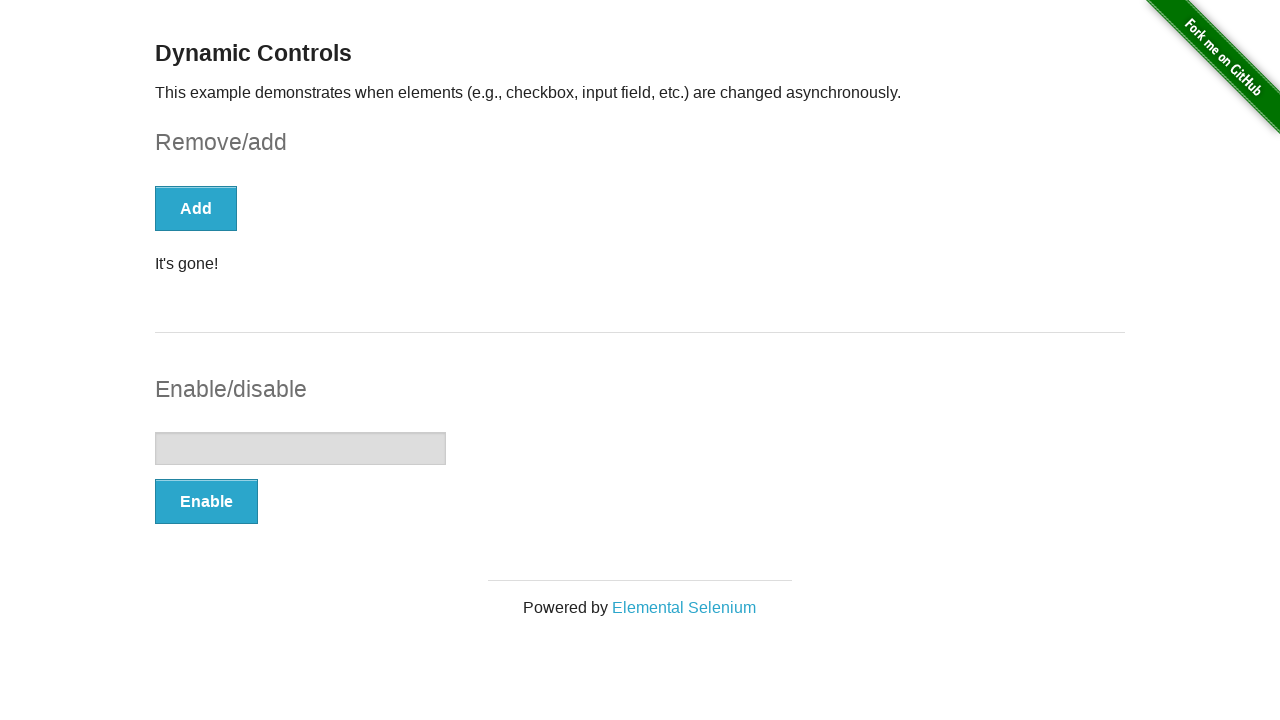